Tests GitHub search functionality by searching for a specific repository, navigating to it, clicking on the Issues tab, and verifying that a specific issue exists.

Starting URL: https://github.com

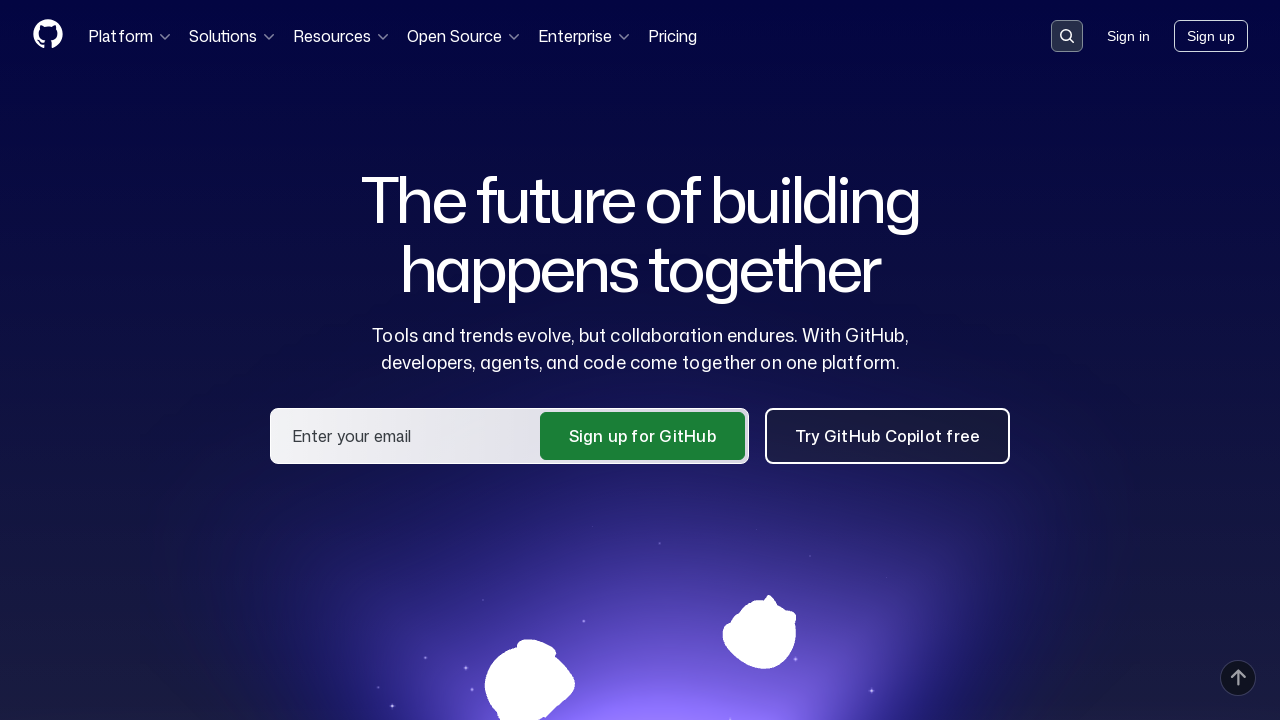

Clicked on the search input field at (1067, 36) on .search-input
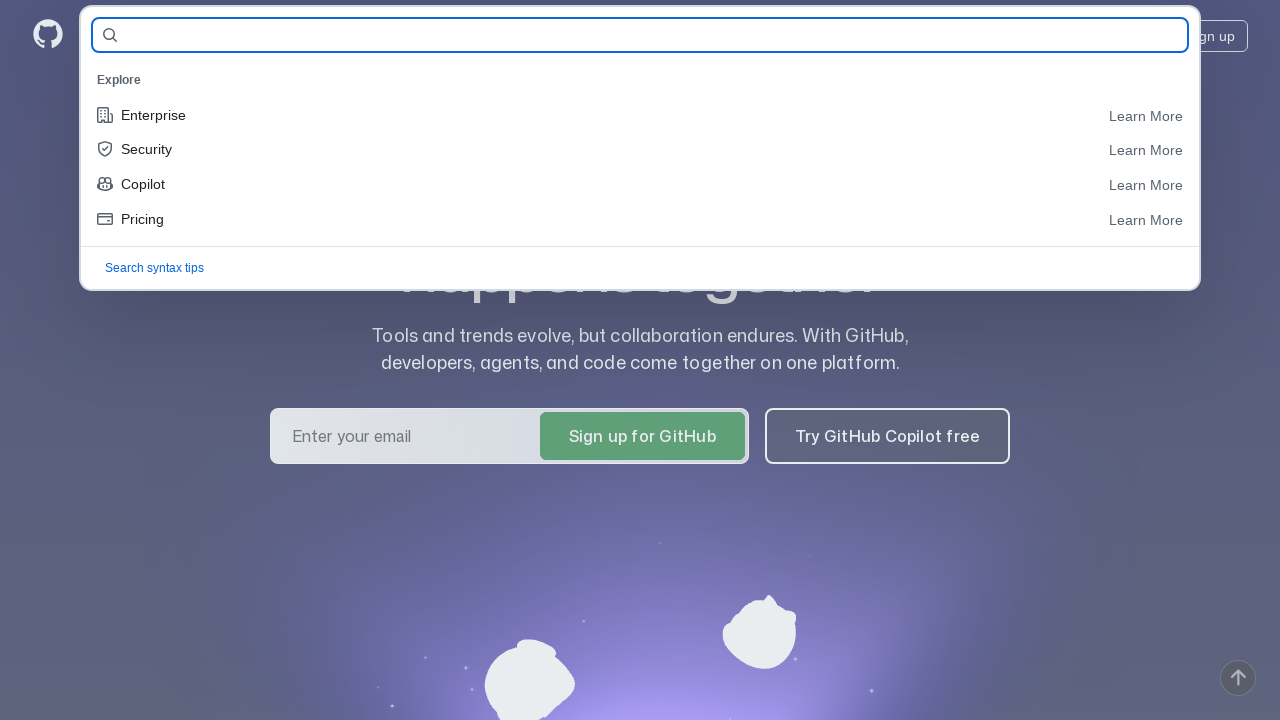

Filled search field with repository name 'alyonachern/project-for-git-test' on #query-builder-test
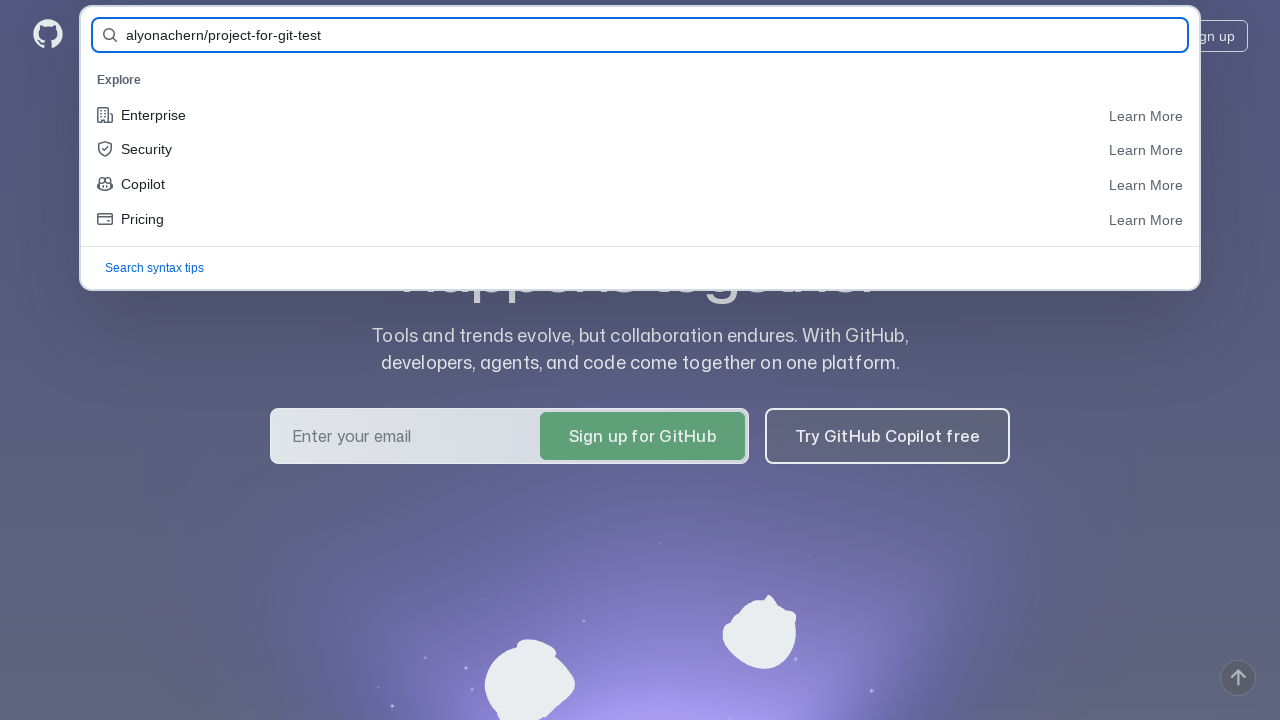

Pressed Enter to submit search query on #query-builder-test
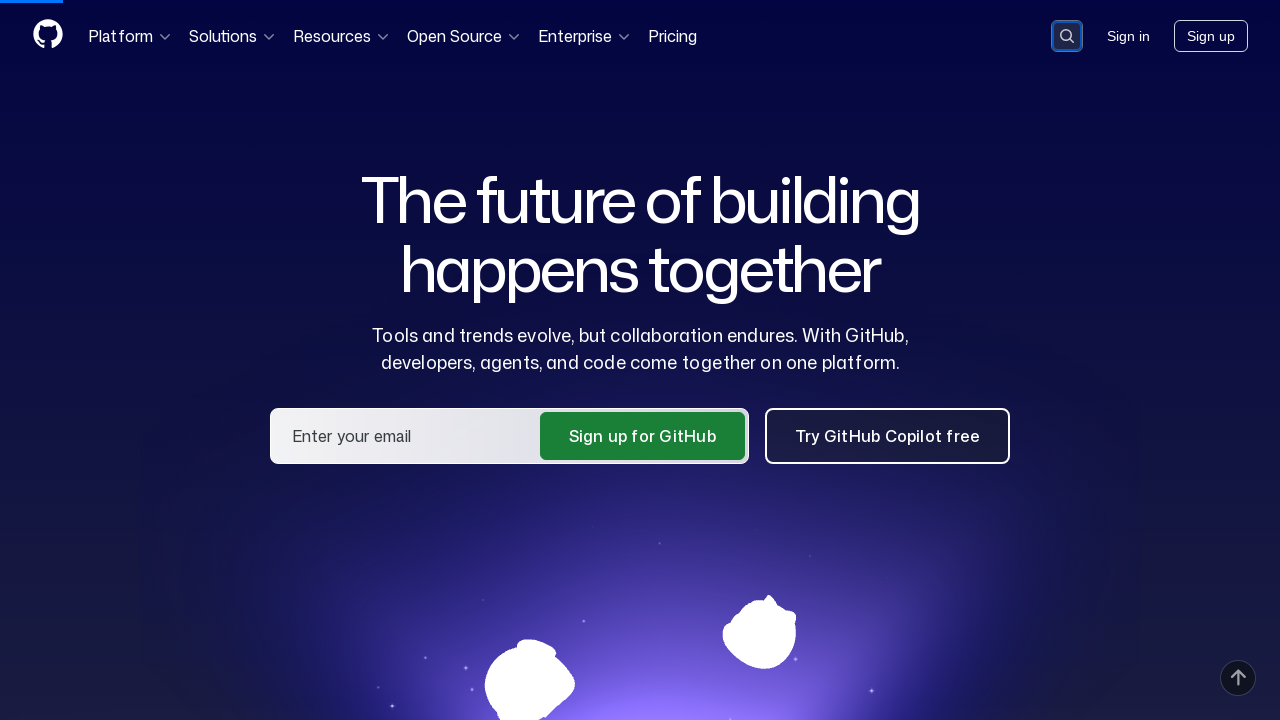

Clicked on the repository link in search results at (486, 161) on a:has-text('alyonachern/project-for-git-test')
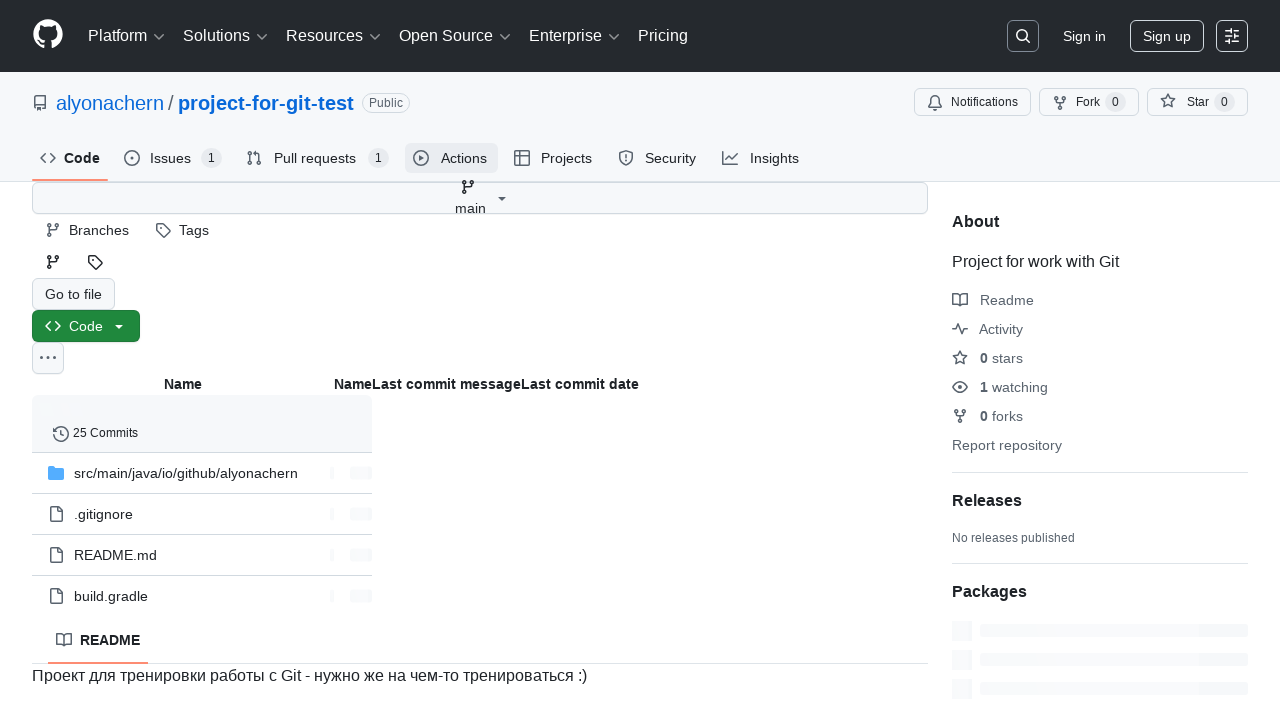

Clicked on the Issues tab at (173, 158) on #issues-tab
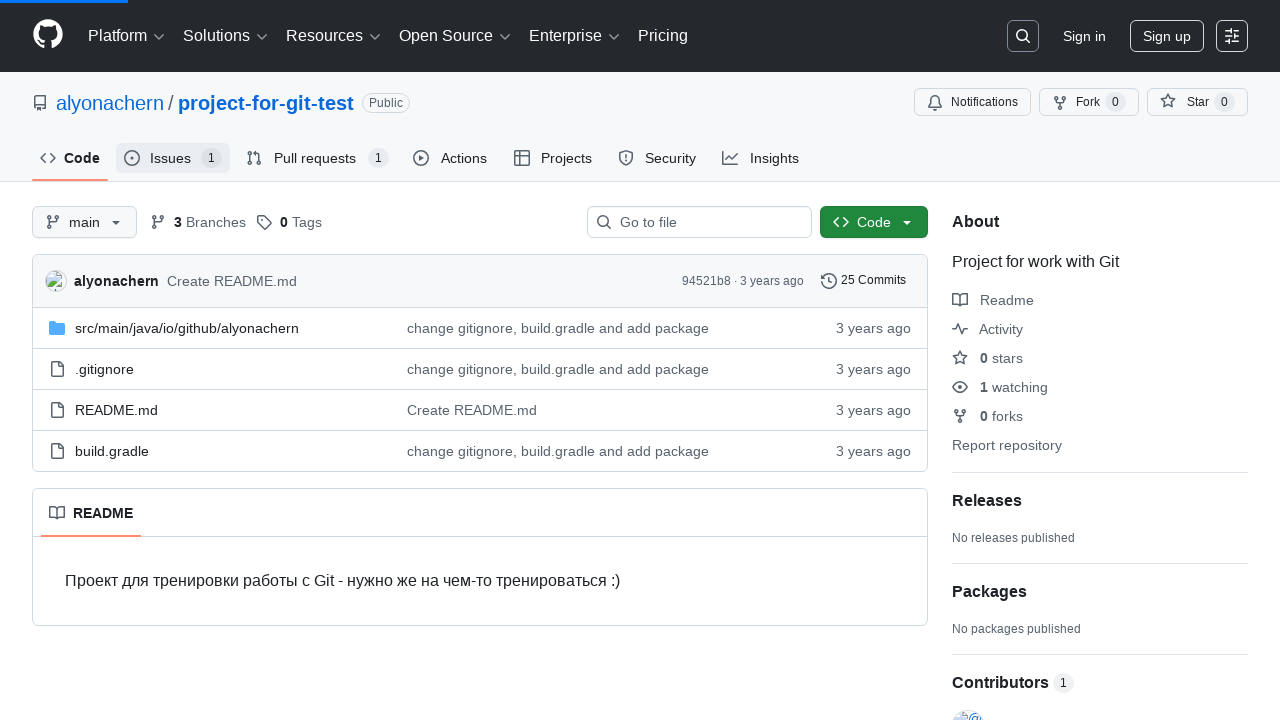

Verified that the issue 'Issue for issue' exists and is visible
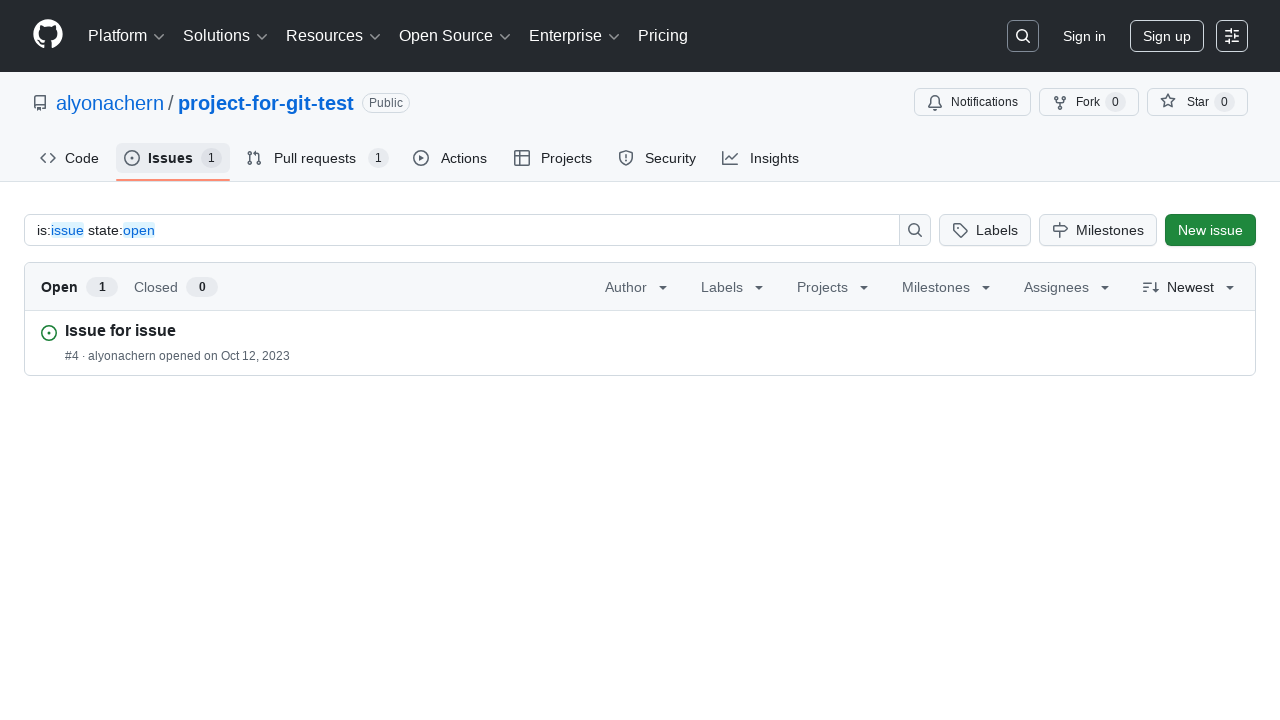

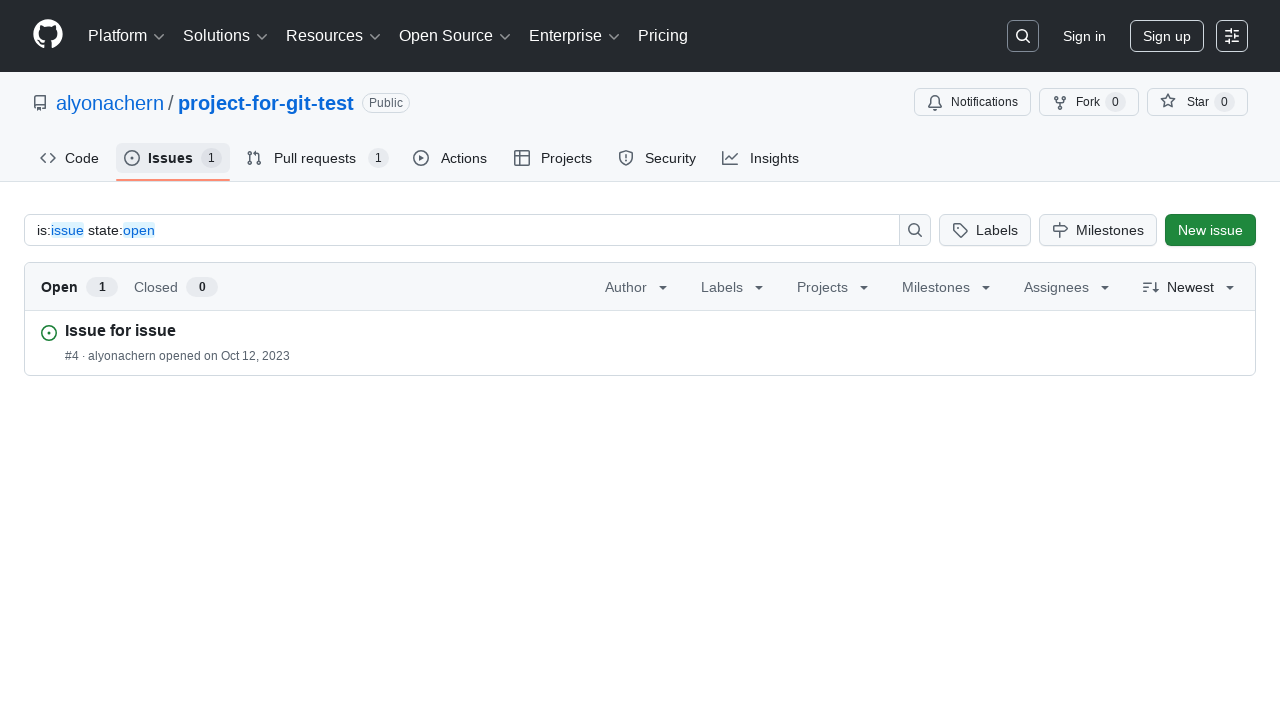